Tests login form validation by submitting with empty password field and verifying error message

Starting URL: https://www.saucedemo.com/

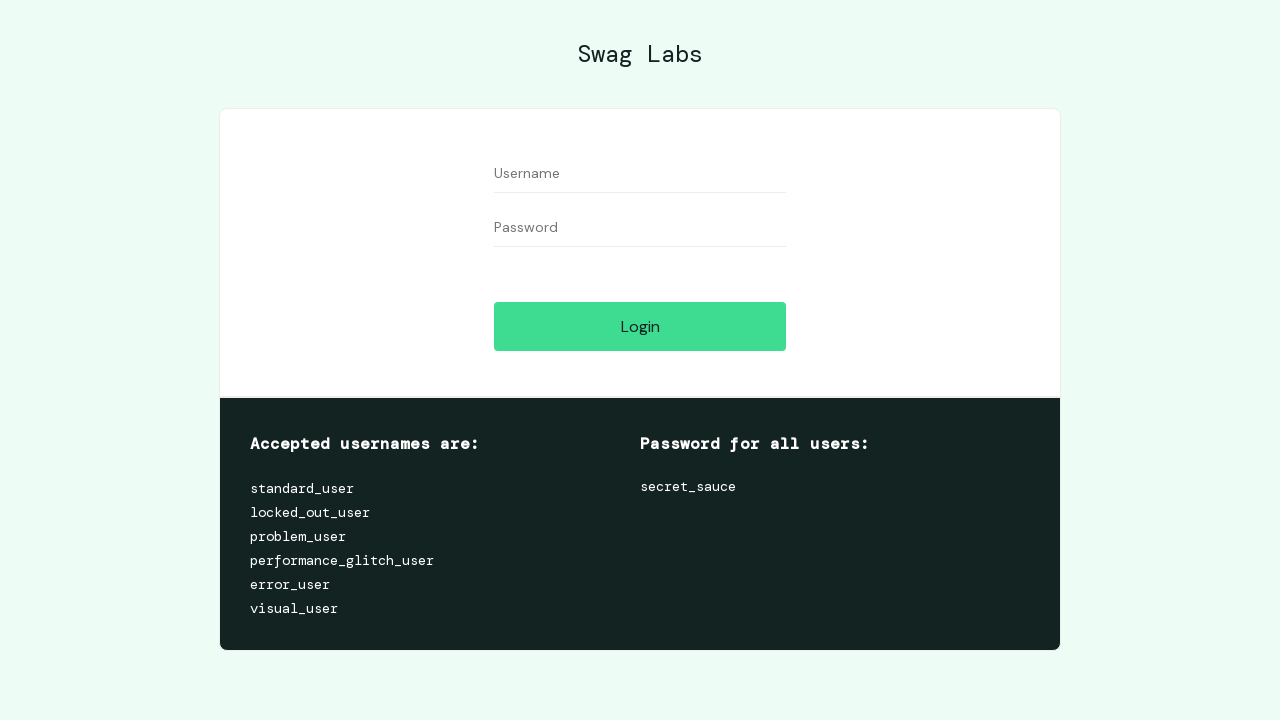

Navigated to Sauce Demo login page
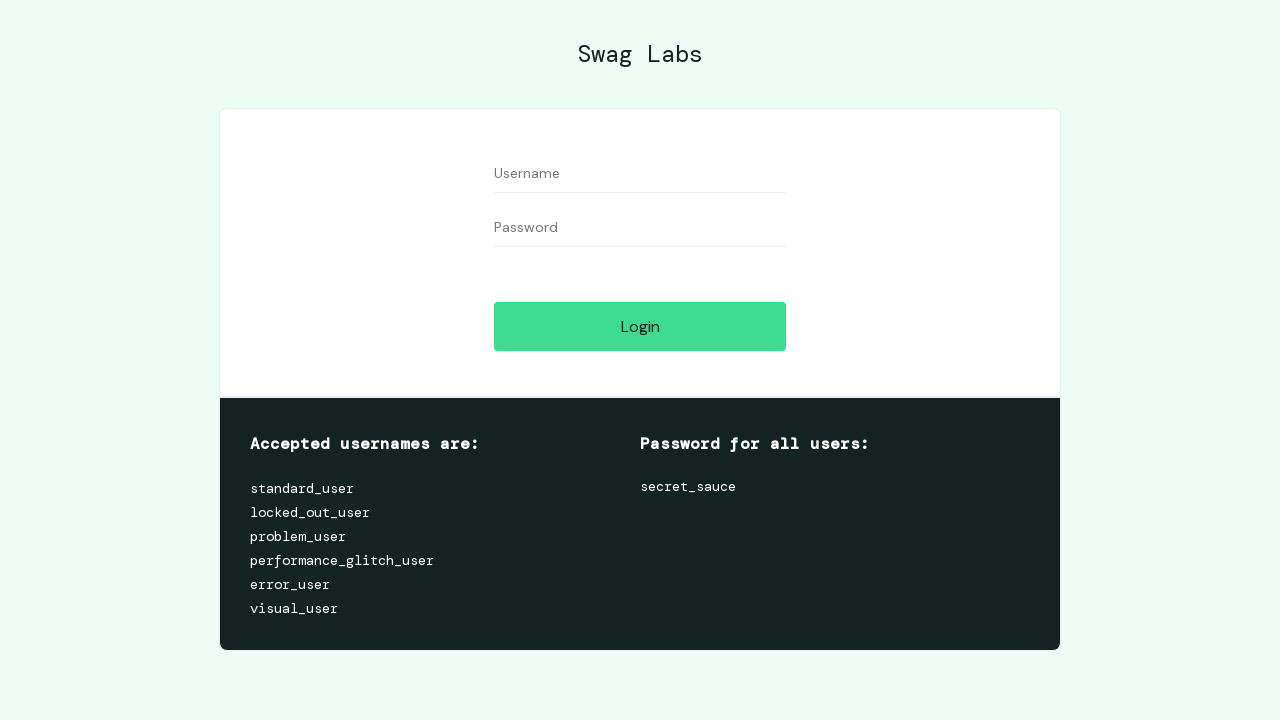

Filled username field with 'loginTest' on #user-name
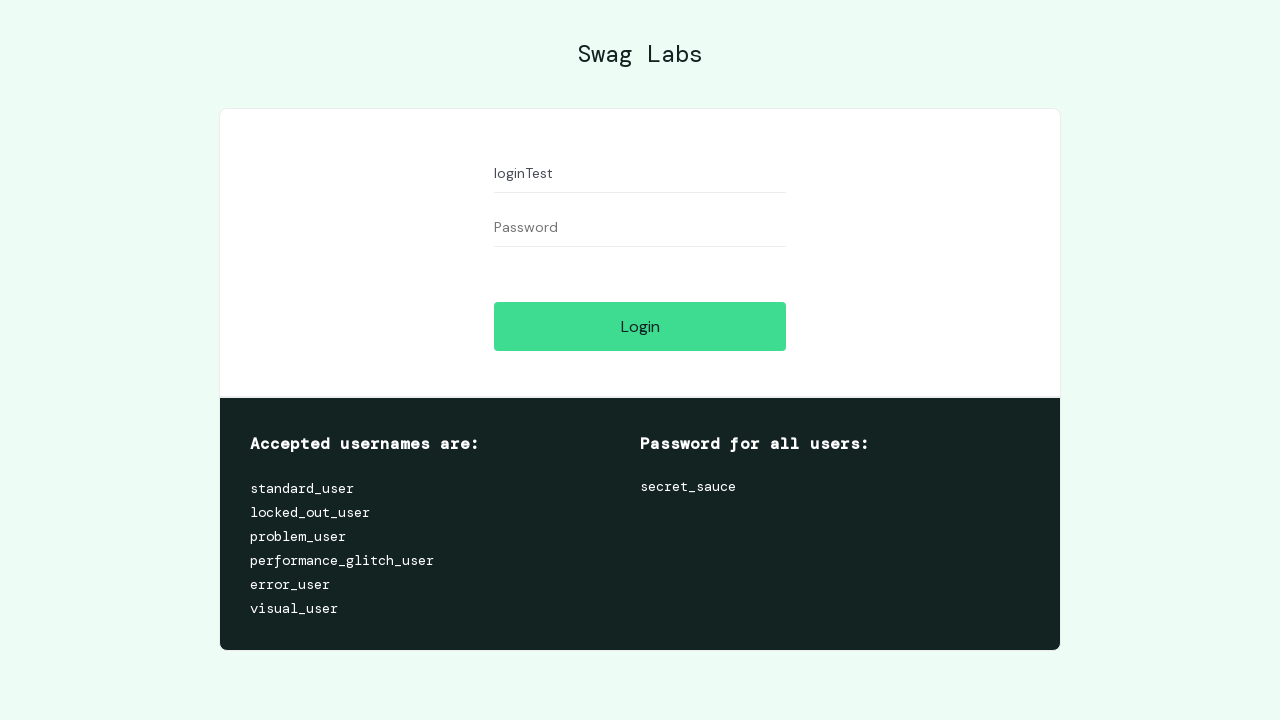

Clicked login button with empty password field at (640, 326) on #login-button
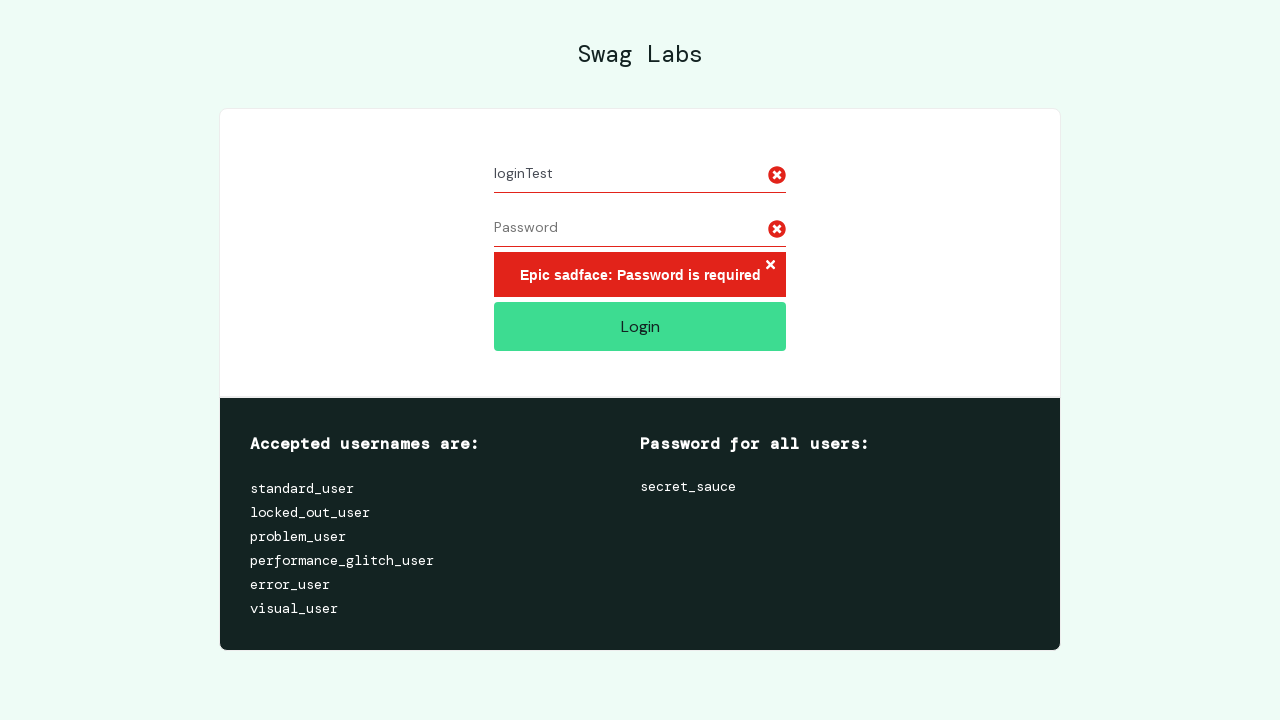

Error message container appeared, validating form rejection
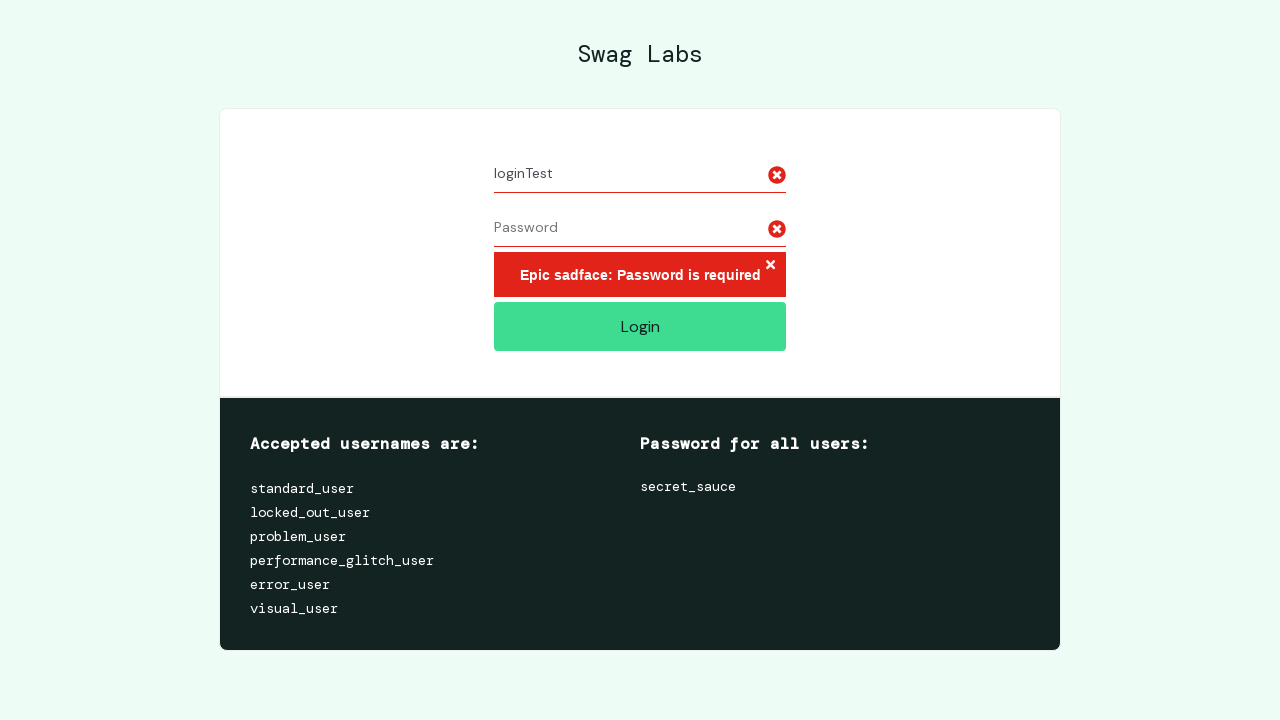

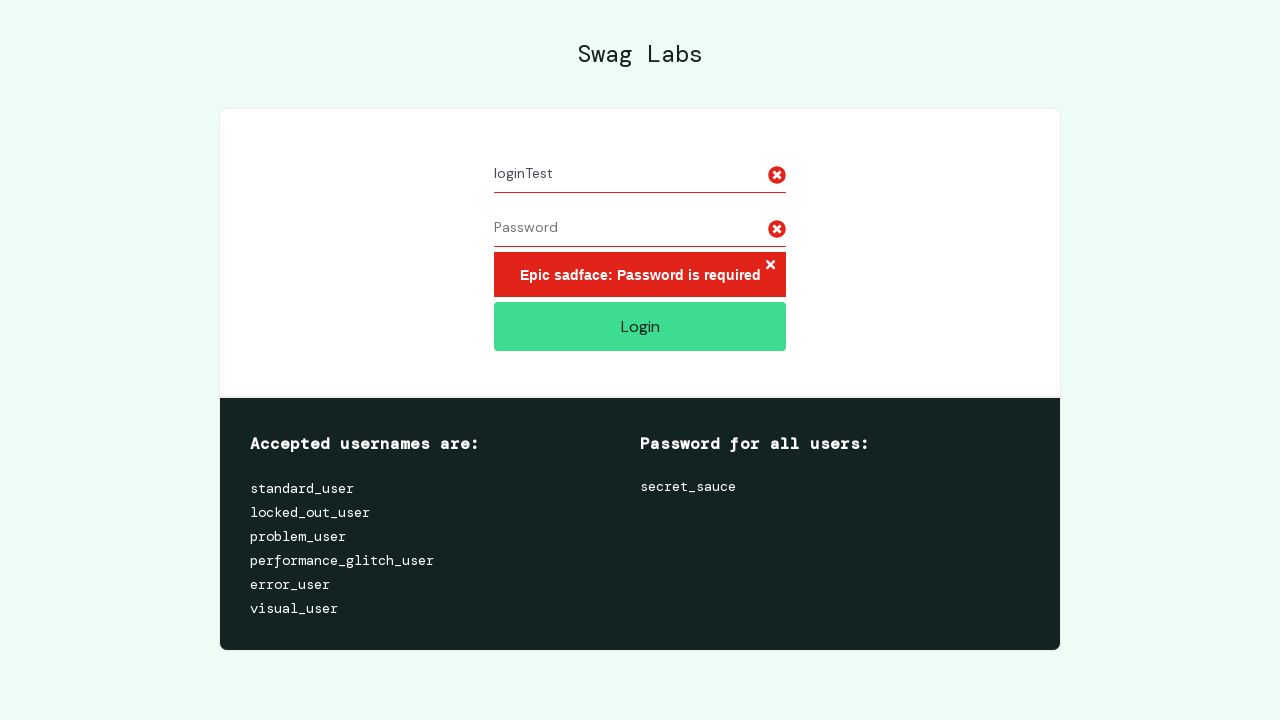